Tests the Technologies dropdown menu by hovering over it and then hovering over the Mobile App Development submenu to verify it displays correctly.

Starting URL: https://www.tranktechnologies.com/

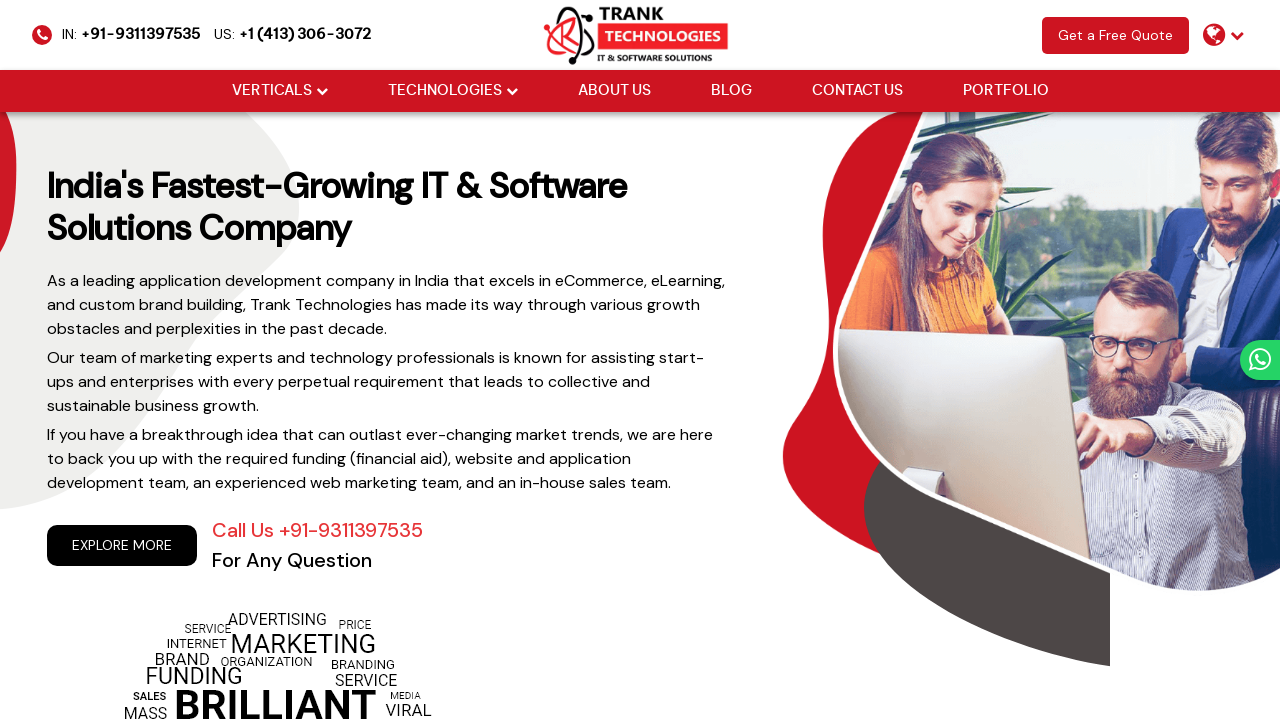

Hovered over Technologies dropdown menu at (444, 91) on xpath=//li[@class='drop_down']//a[@href='#'][normalize-space()='Technologies']
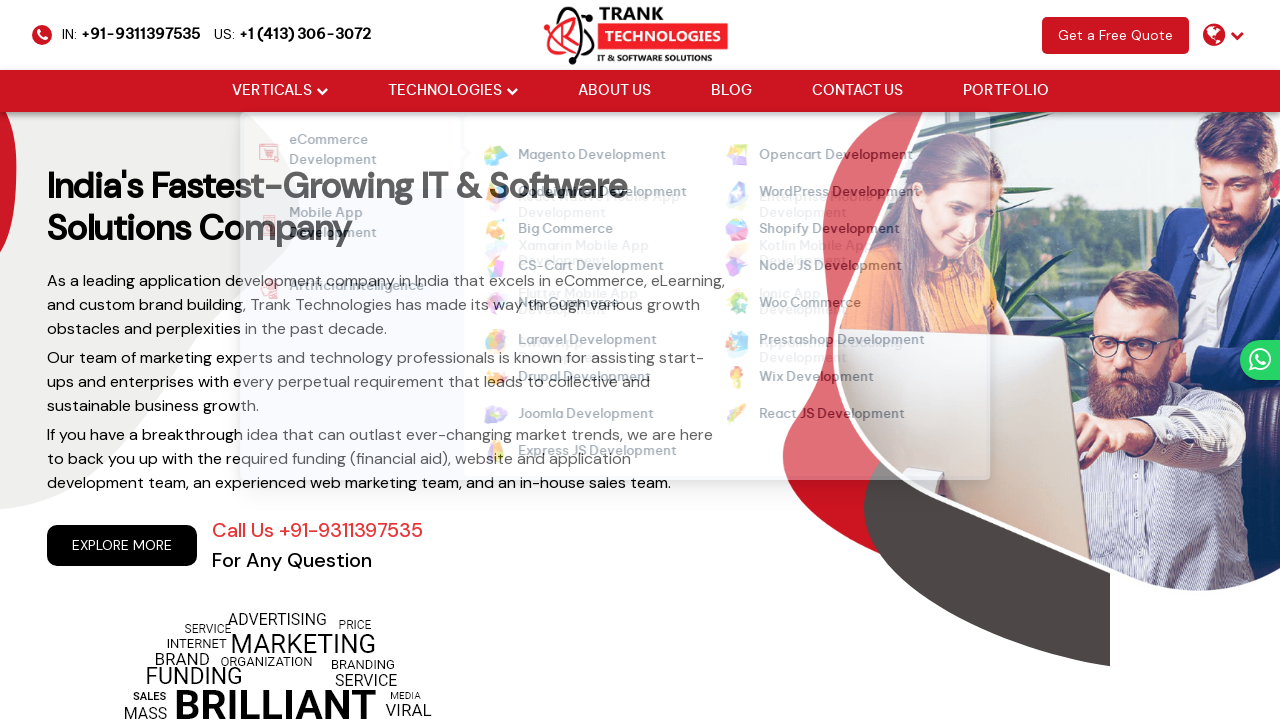

Hovered over Mobile App Development submenu at (340, 226) on xpath=//li[@data-id='mobileApp']//a
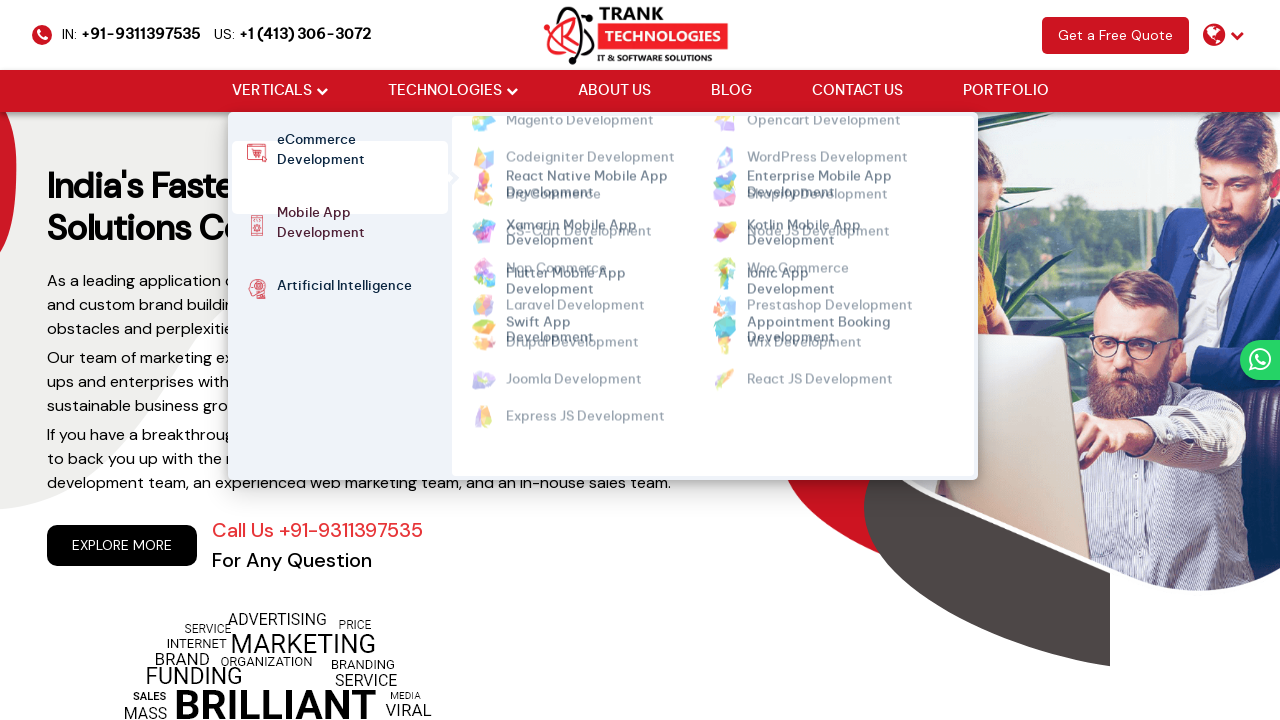

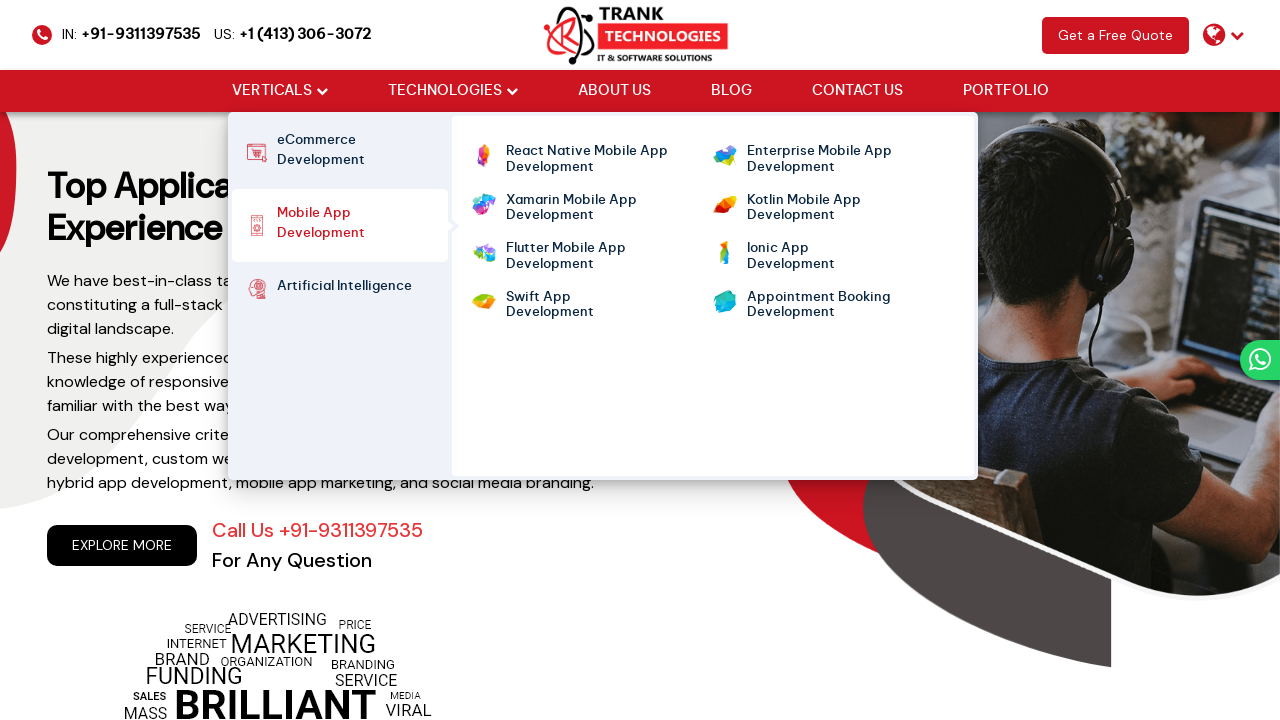